Tests TinyMCE rich text editor functionality by interacting with menus, changing formatting to Heading 1, and adding text content within the editor iframe

Starting URL: https://seleniumbase.io/tinymce/

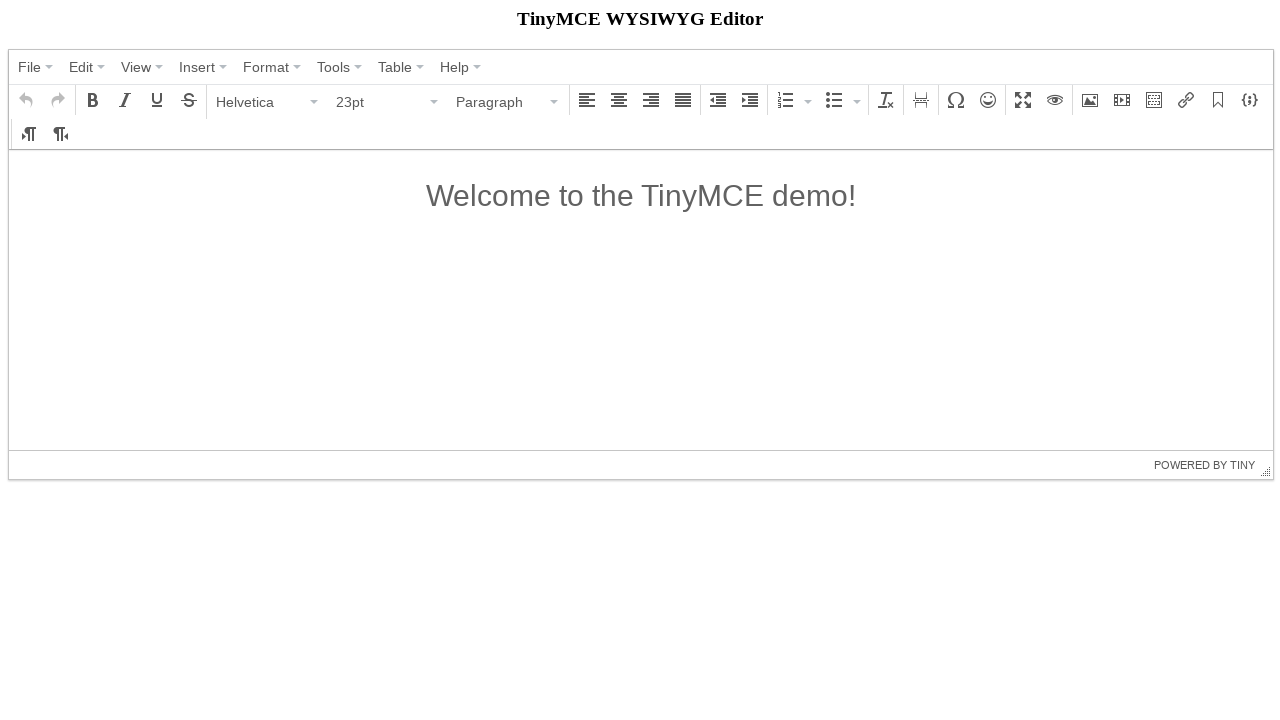

TinyMCE editor container loaded
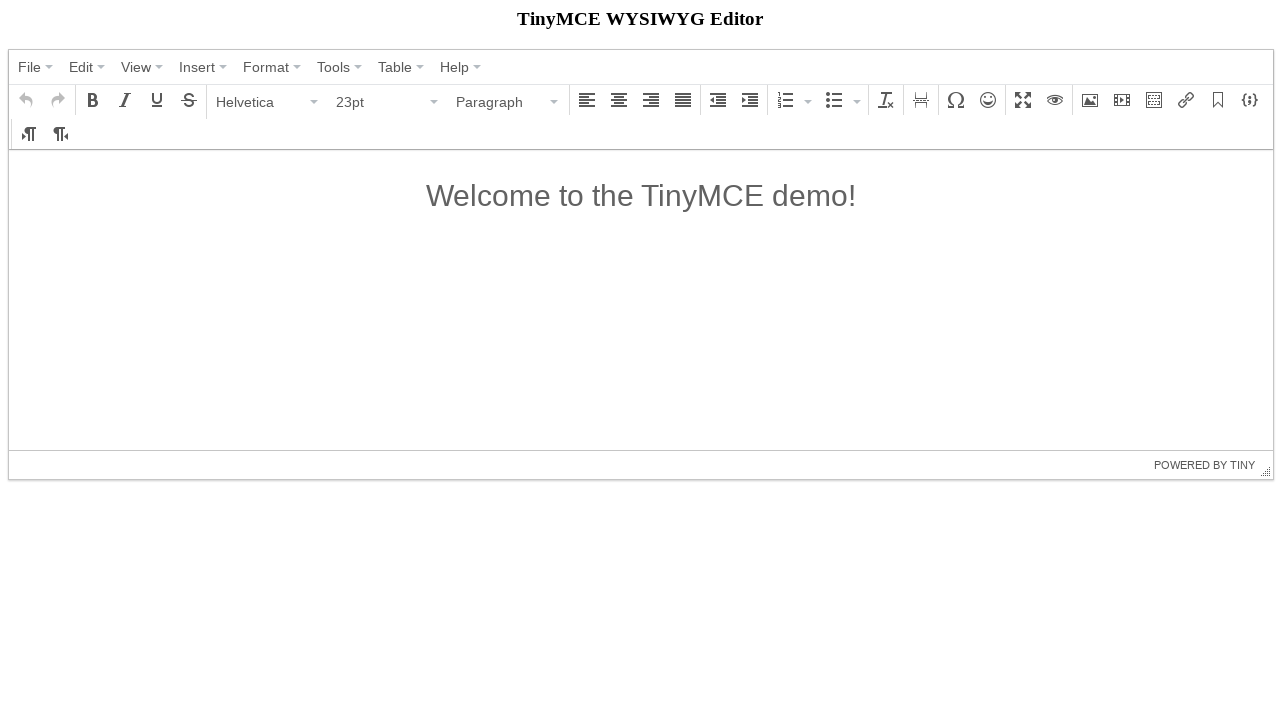

Clicked File menu at (30, 67) on span:has-text("File")
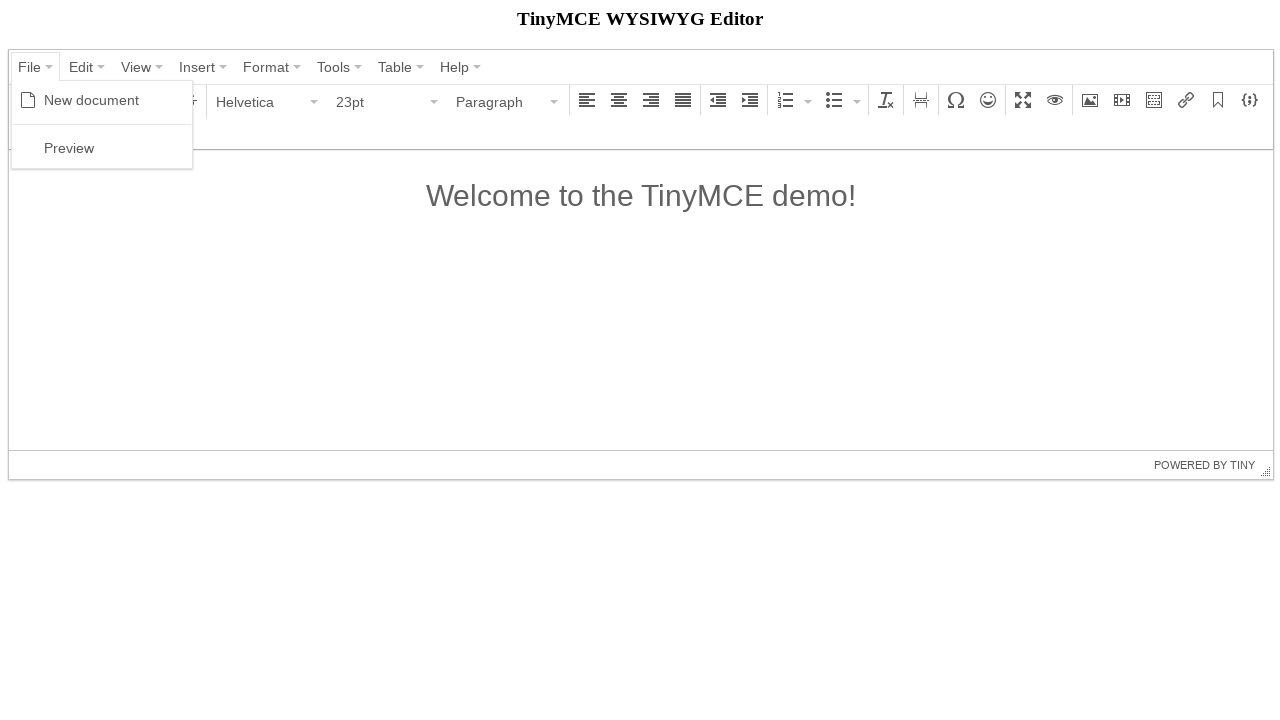

Clicked New document option at (92, 100) on span:has-text("New document")
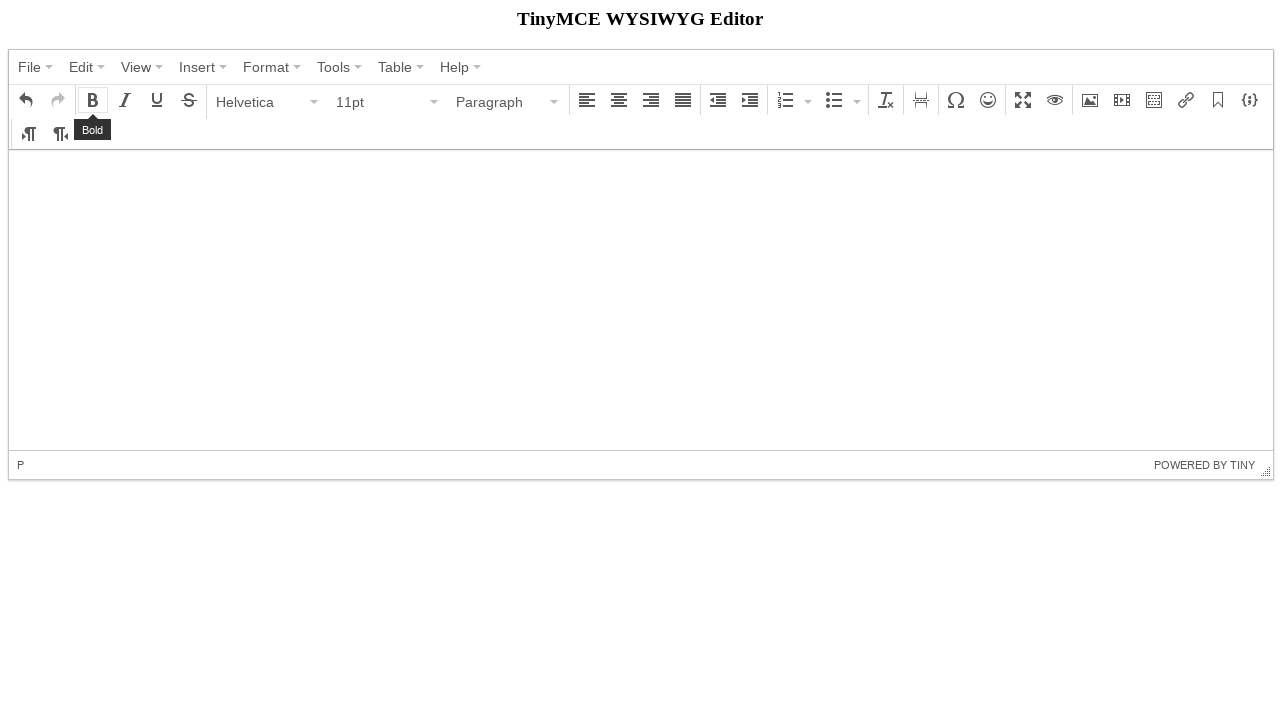

Clicked Paragraph menu at (501, 102) on span:has-text("Paragraph")
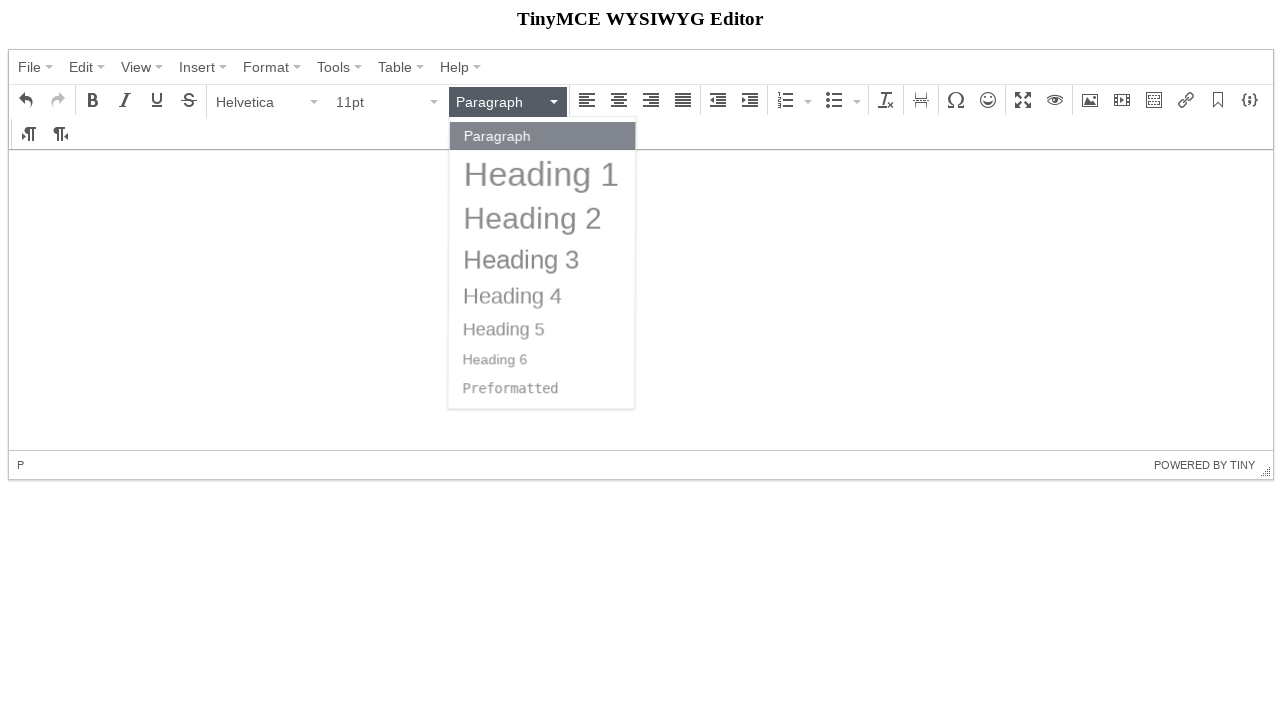

Selected Heading 1 format at (542, 174) on span:has-text("Heading 1")
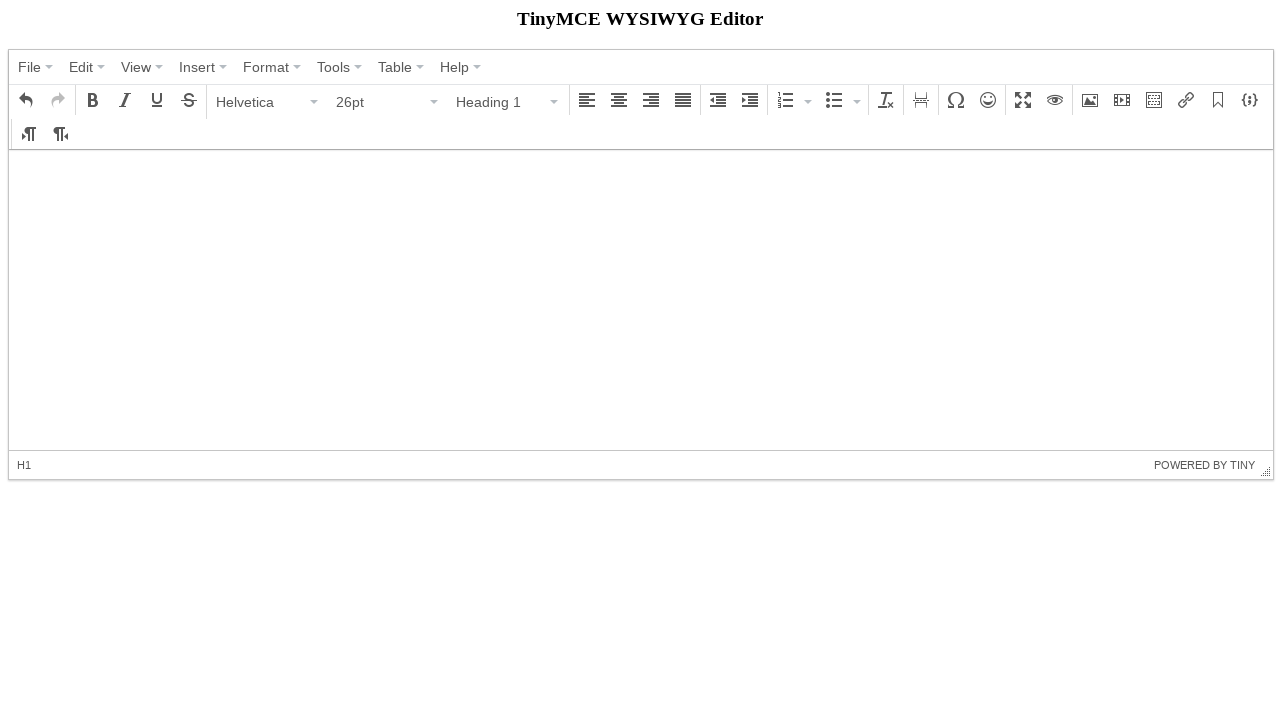

Added text 'SeleniumBase!' to TinyMCE editor within iframe on iframe >> nth=0 >> internal:control=enter-frame >> #tinymce
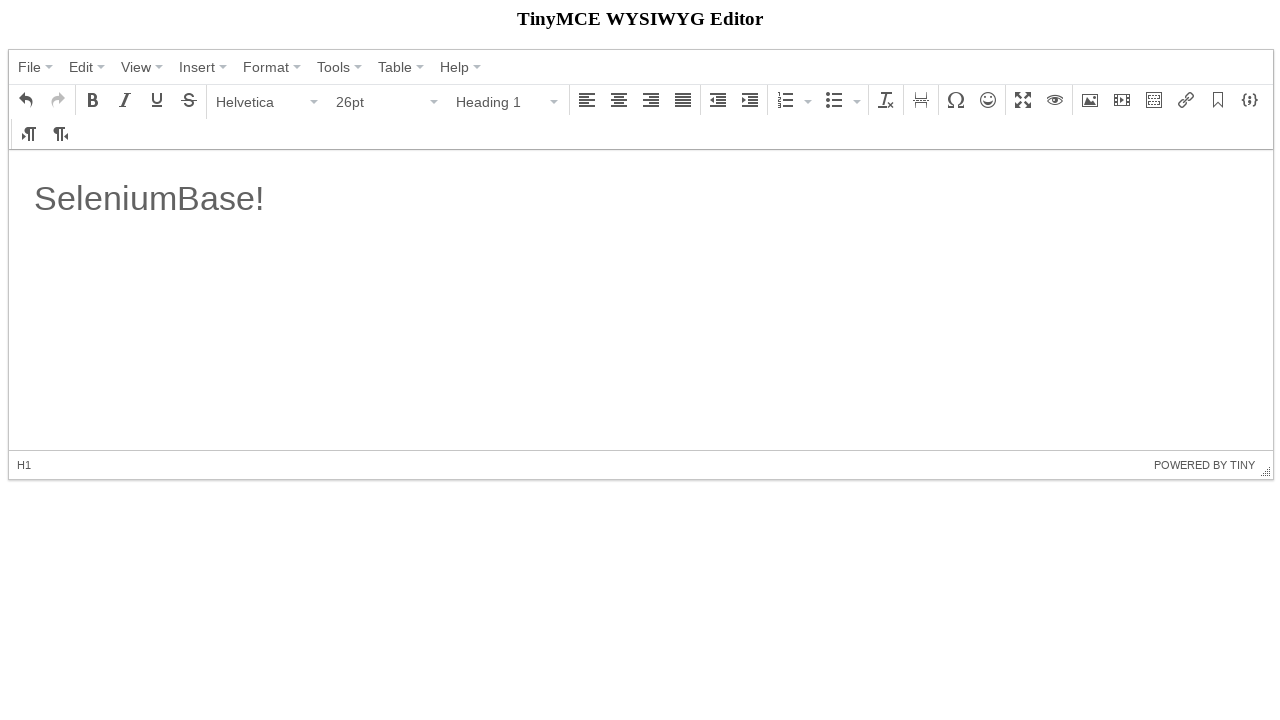

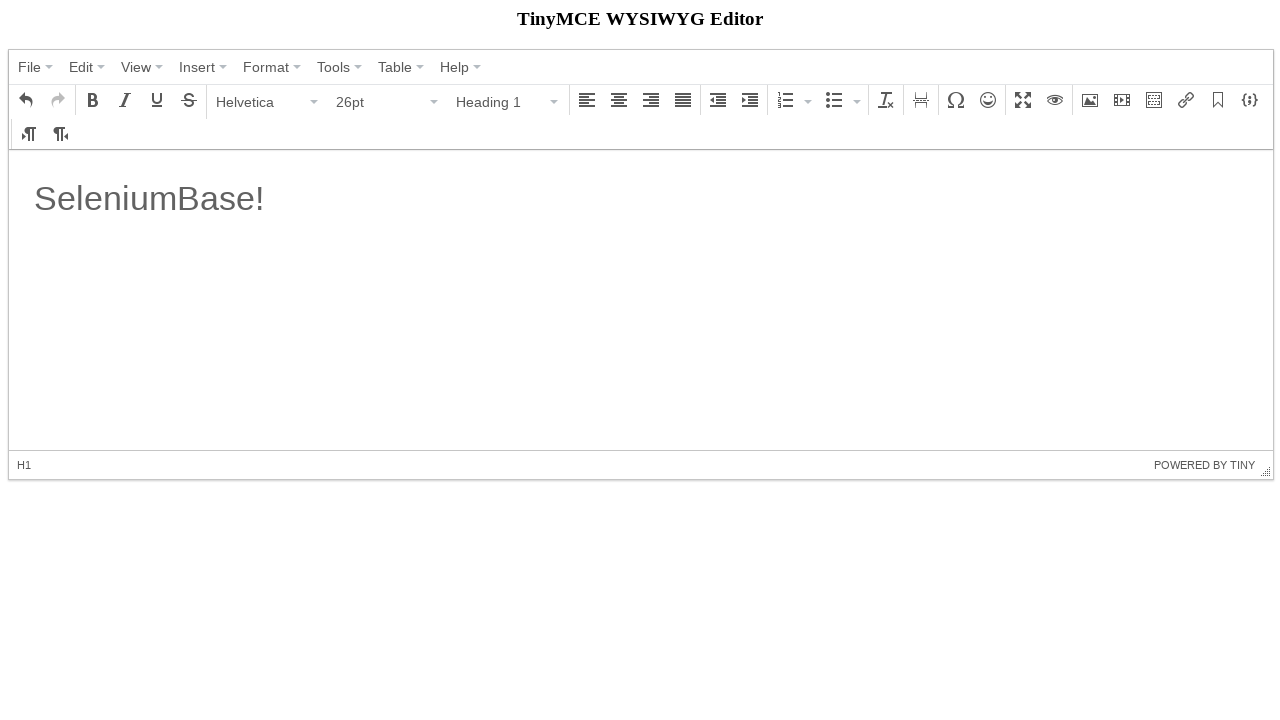